Tests search functionality in a web table by entering a search term and verifying filtered results

Starting URL: https://rahulshettyacademy.com/seleniumPractise/#/offers

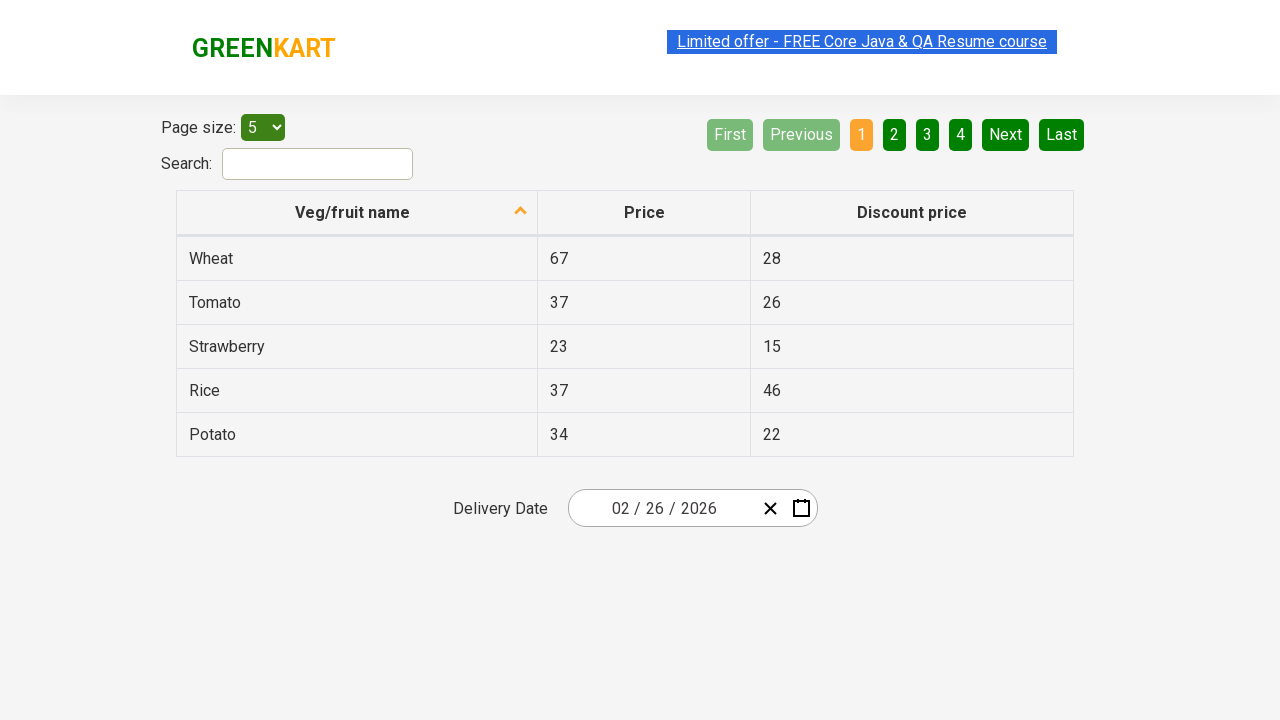

Entered 'Tomato' in search field on #search-field
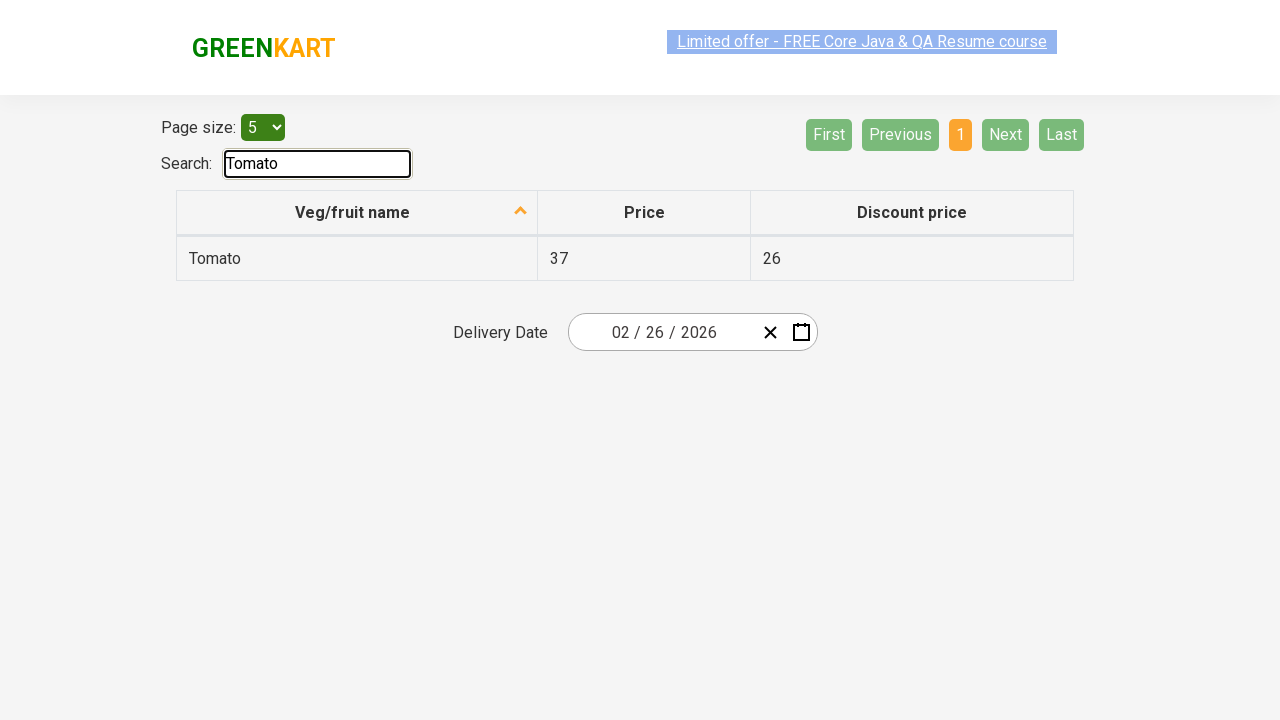

Waited for table to filter results
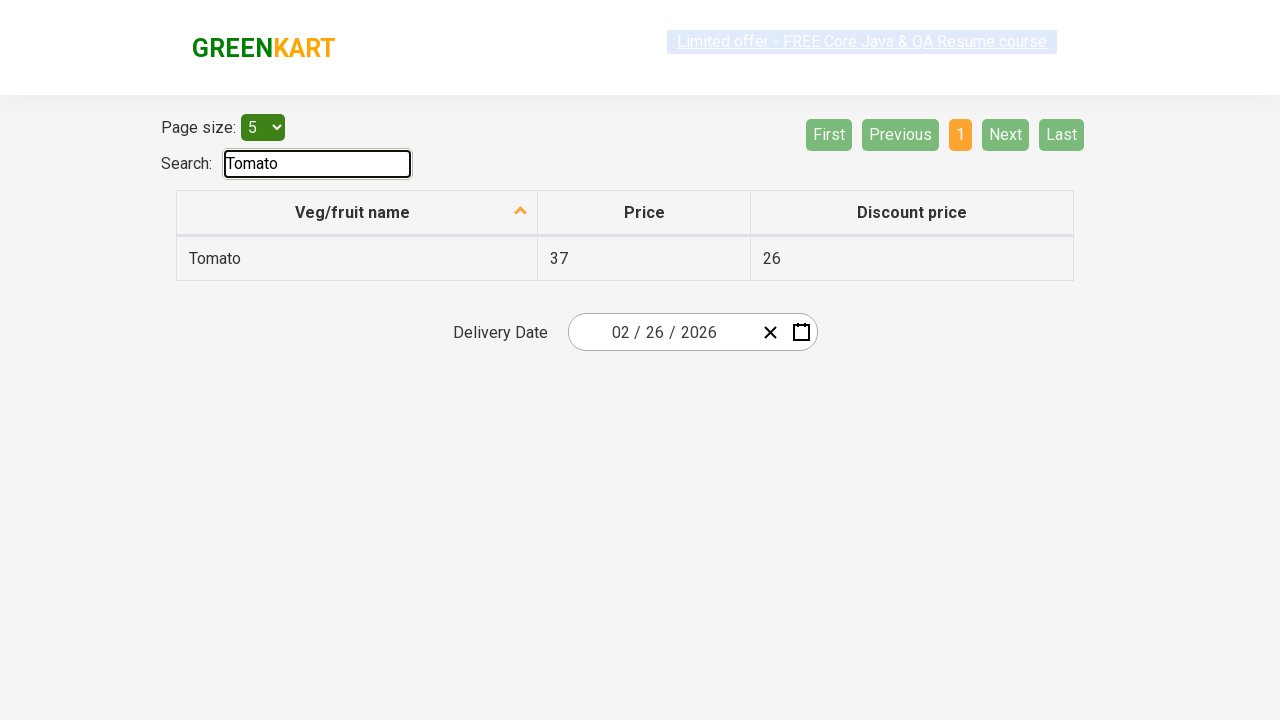

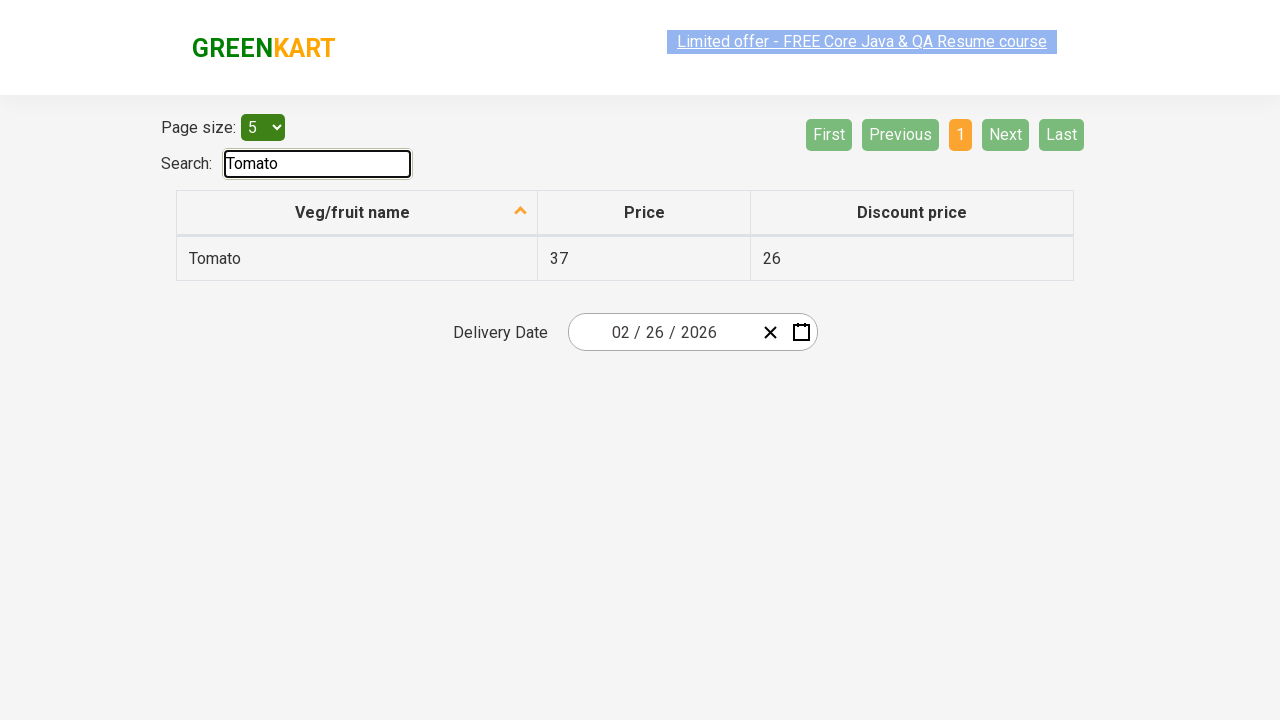